Tests JavaScript alert handling by triggering a prompt alert, entering text, and accepting it

Starting URL: https://the-internet.herokuapp.com/javascript_alerts

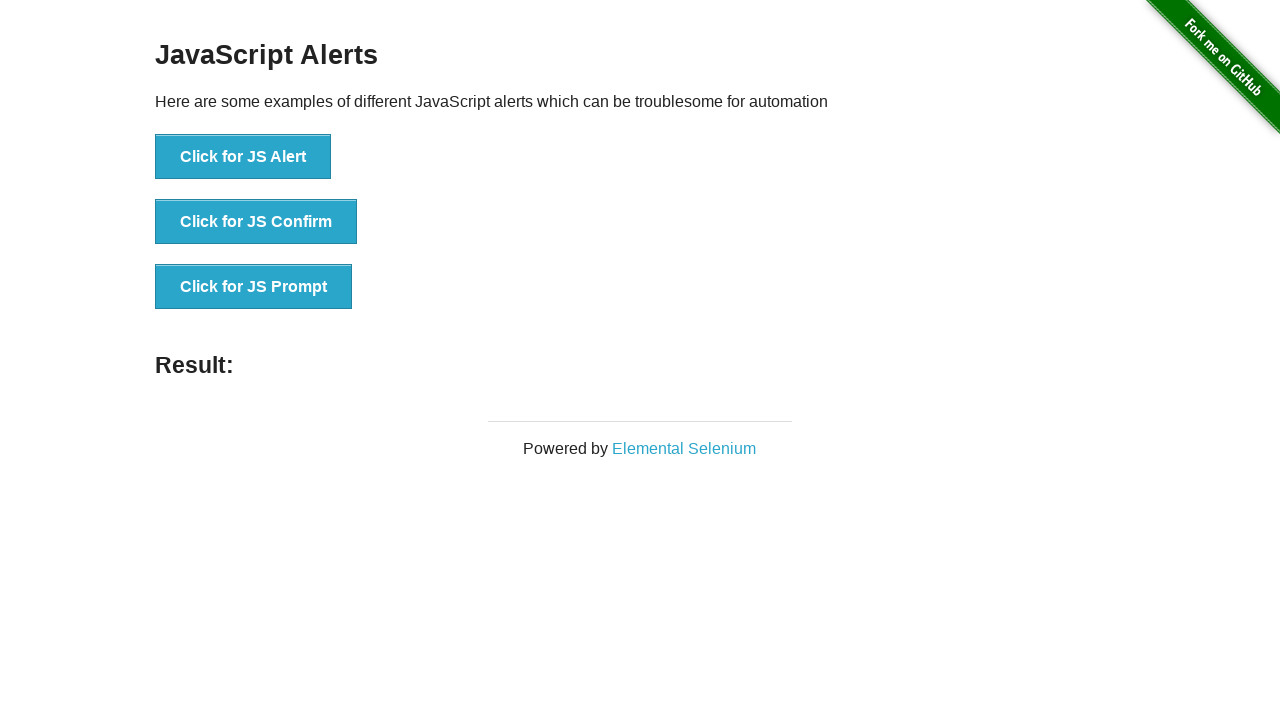

Clicked button to trigger JS prompt alert at (254, 287) on xpath=//button[normalize-space()='Click for JS Prompt']
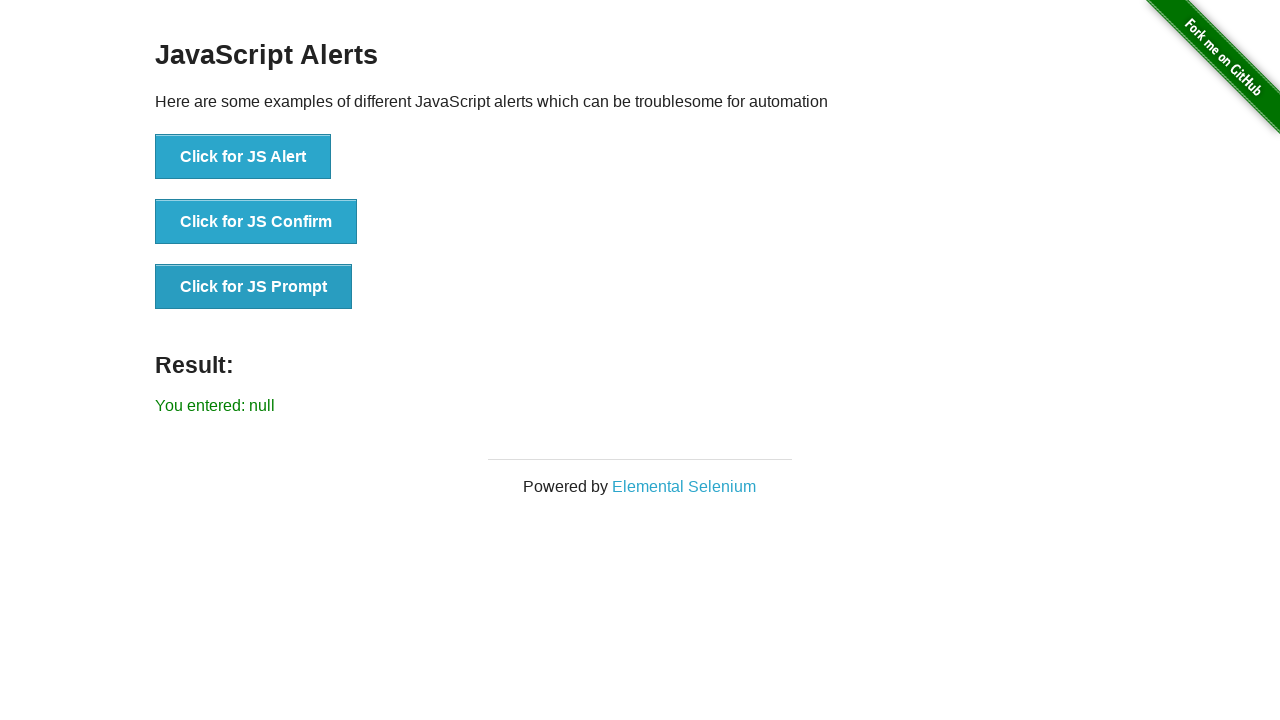

Set up dialog handler to accept prompt with 'Welcome' text
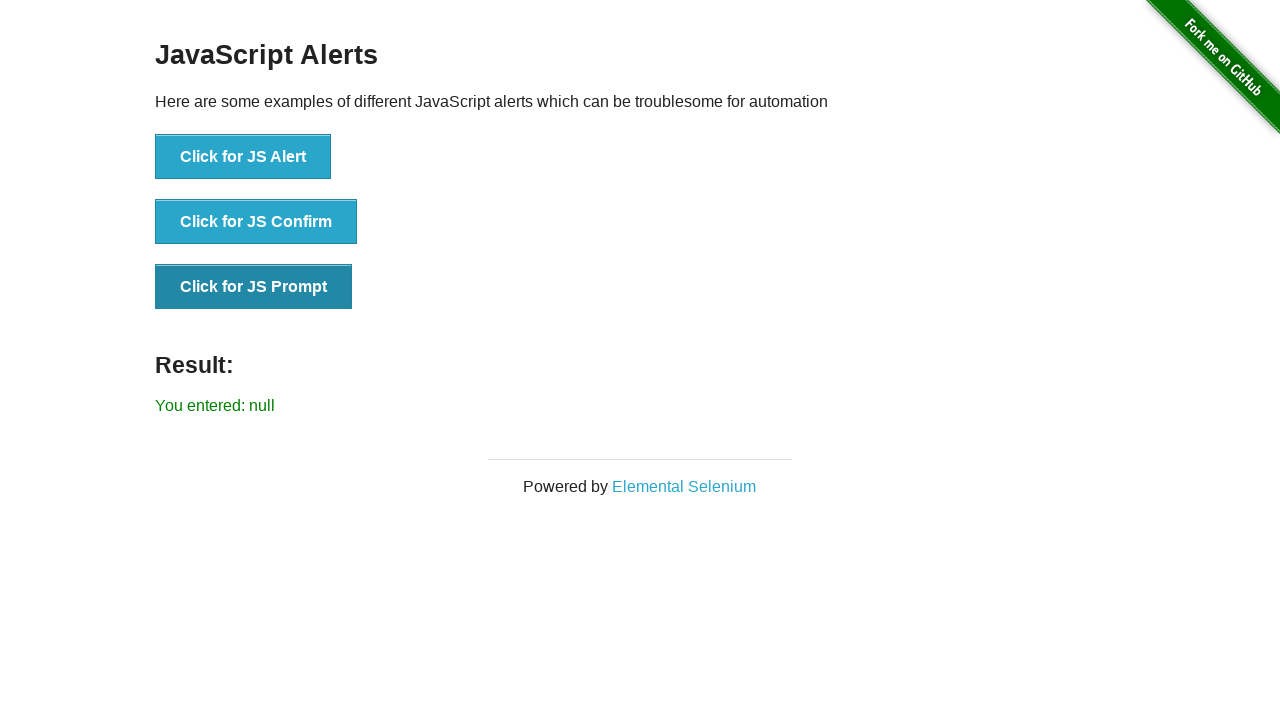

Clicked button again to trigger JS prompt alert and accepted it at (254, 287) on xpath=//button[normalize-space()='Click for JS Prompt']
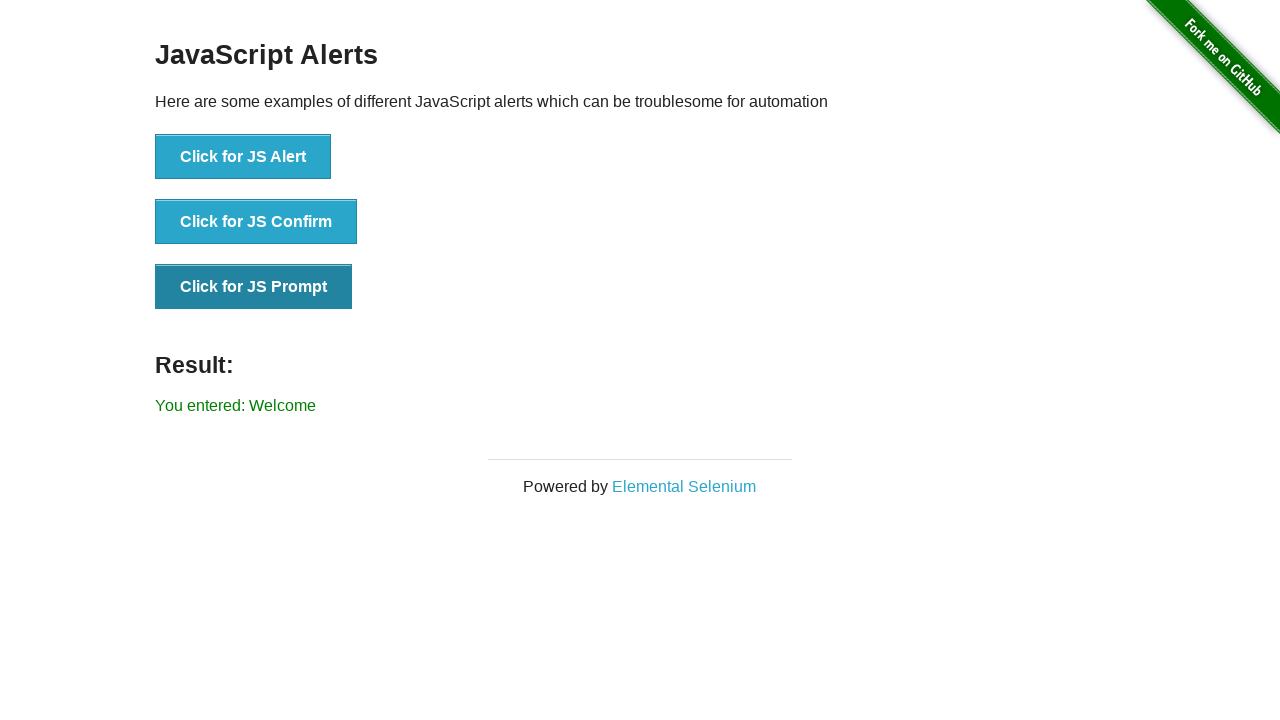

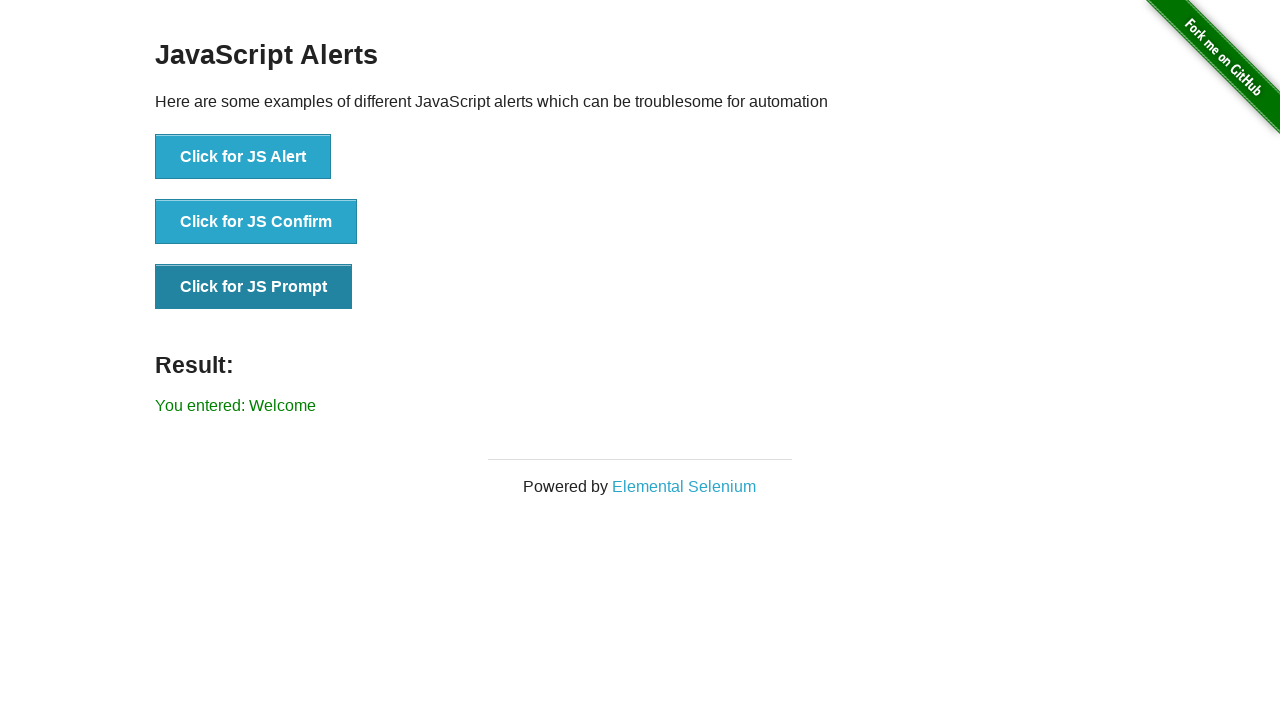